Tests the product search functionality by searching for a specific product code

Starting URL: https://www.limeroad.com/

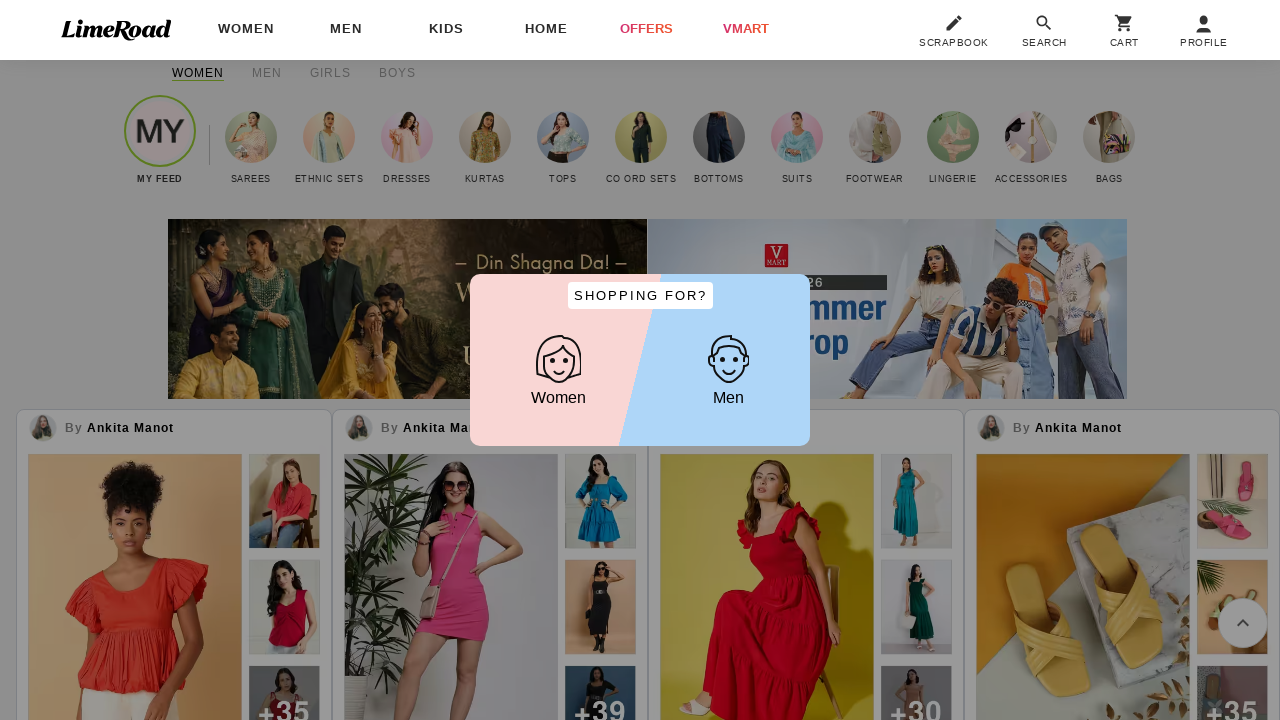

Clicked on Women button at (558, 371) on #shopWomen
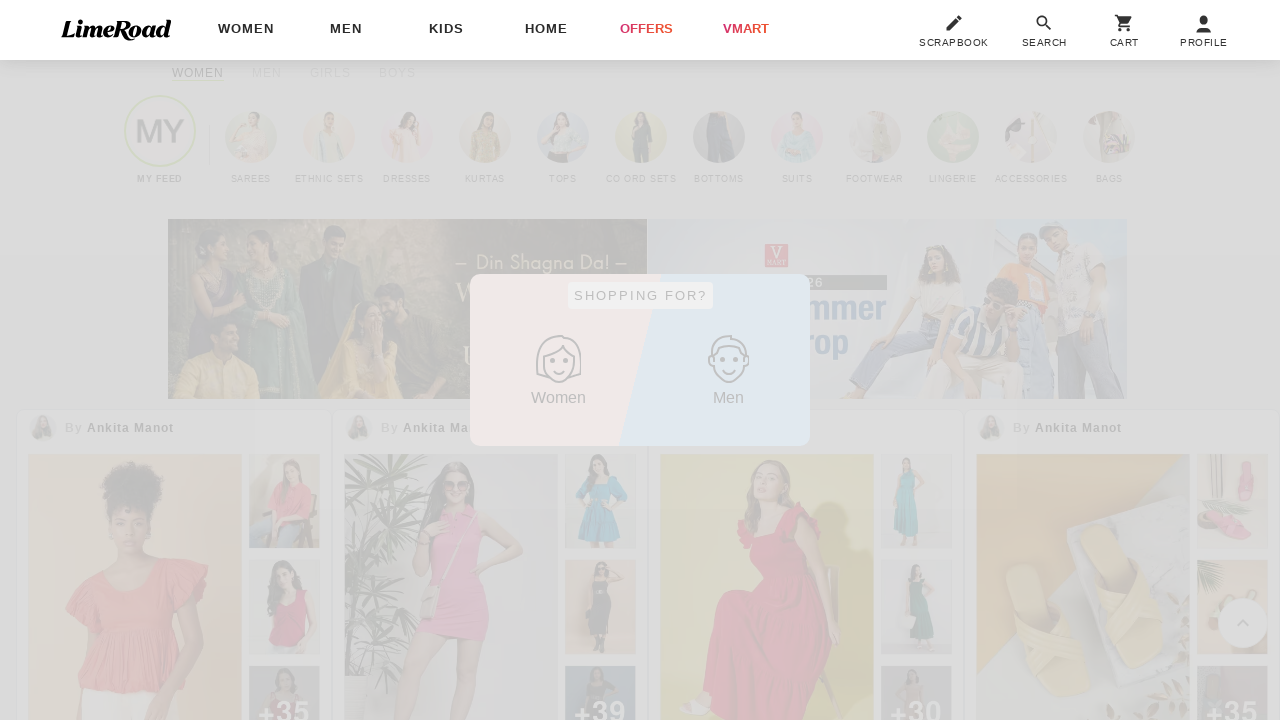

Clicked on search button at (1044, 32) on #deskSearch
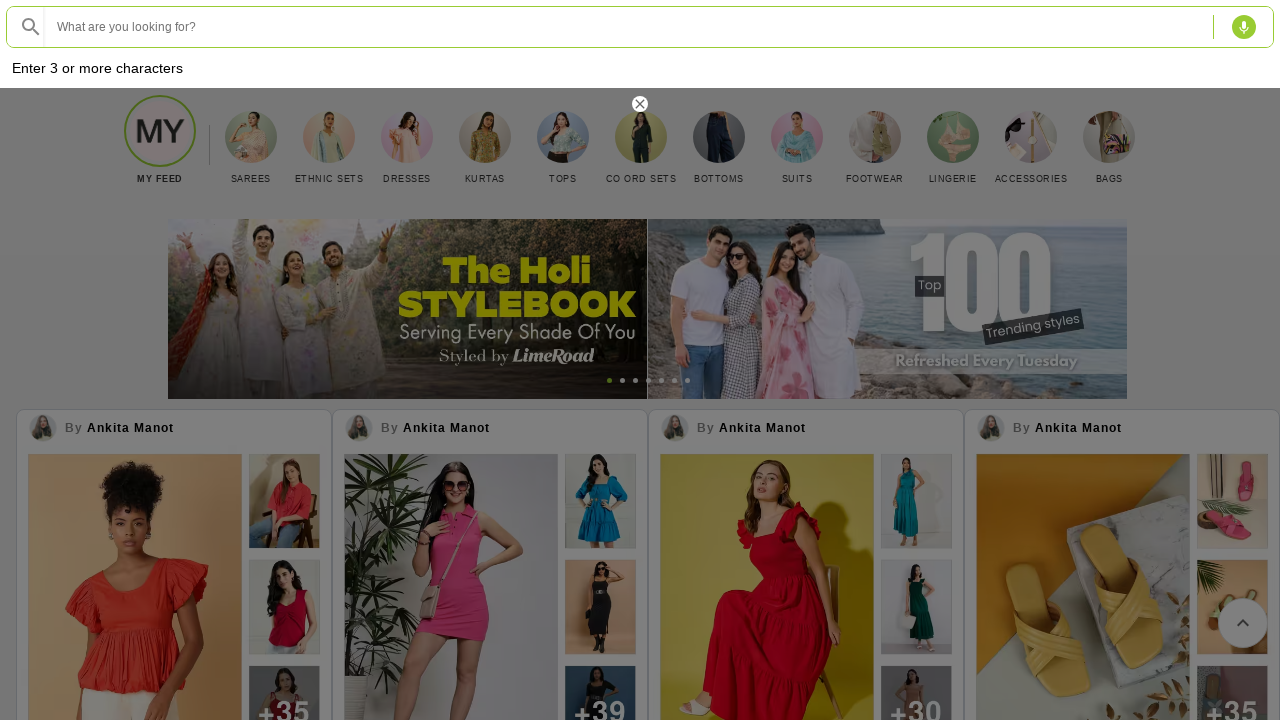

Clicked on search input field at (634, 27) on xpath=//*[@id='srcInpu']
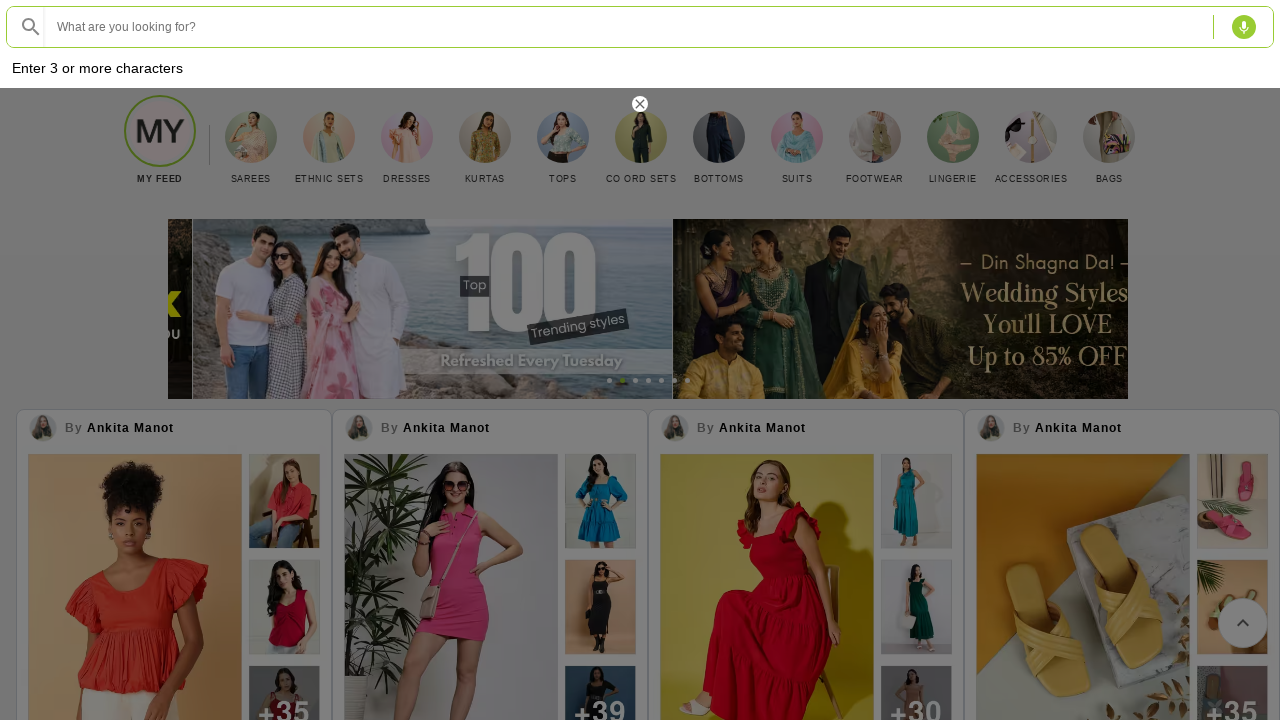

Filled search input with product code '21313885' on //*[@id='srcInpu']
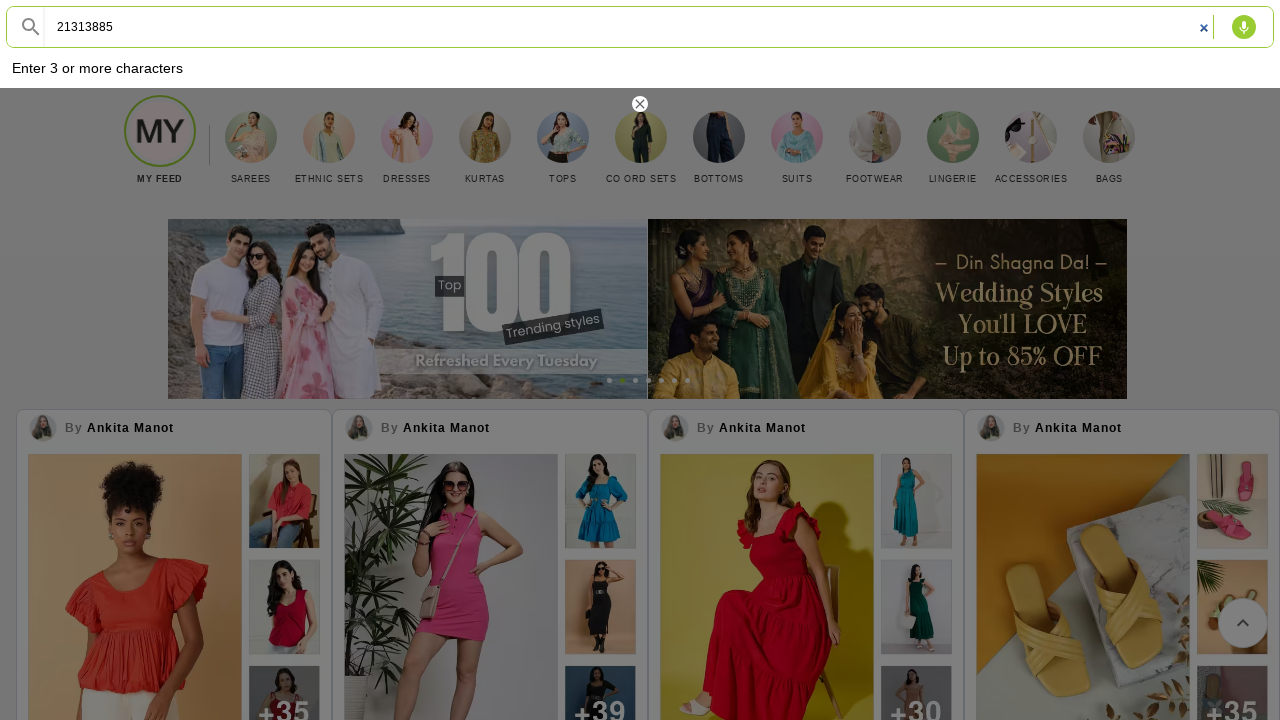

Pressed Enter to search for product on //*[@id='srcInpu']
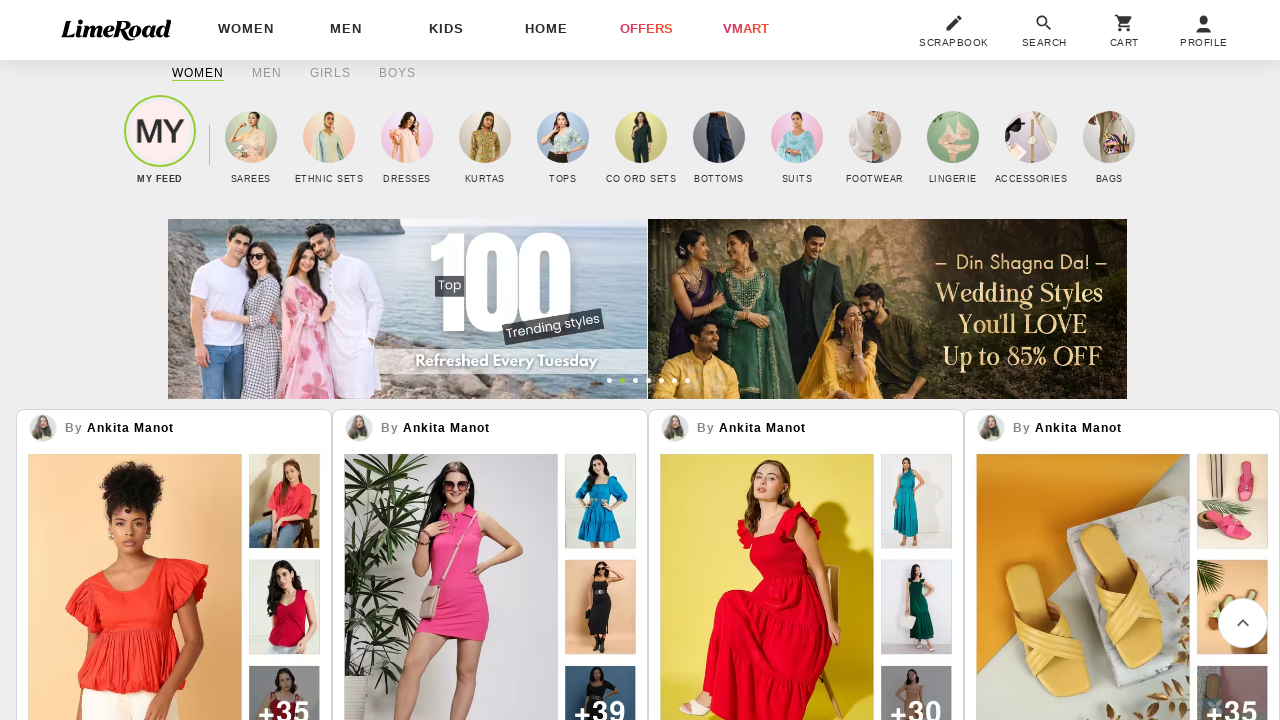

Waited 3 seconds for search results to load
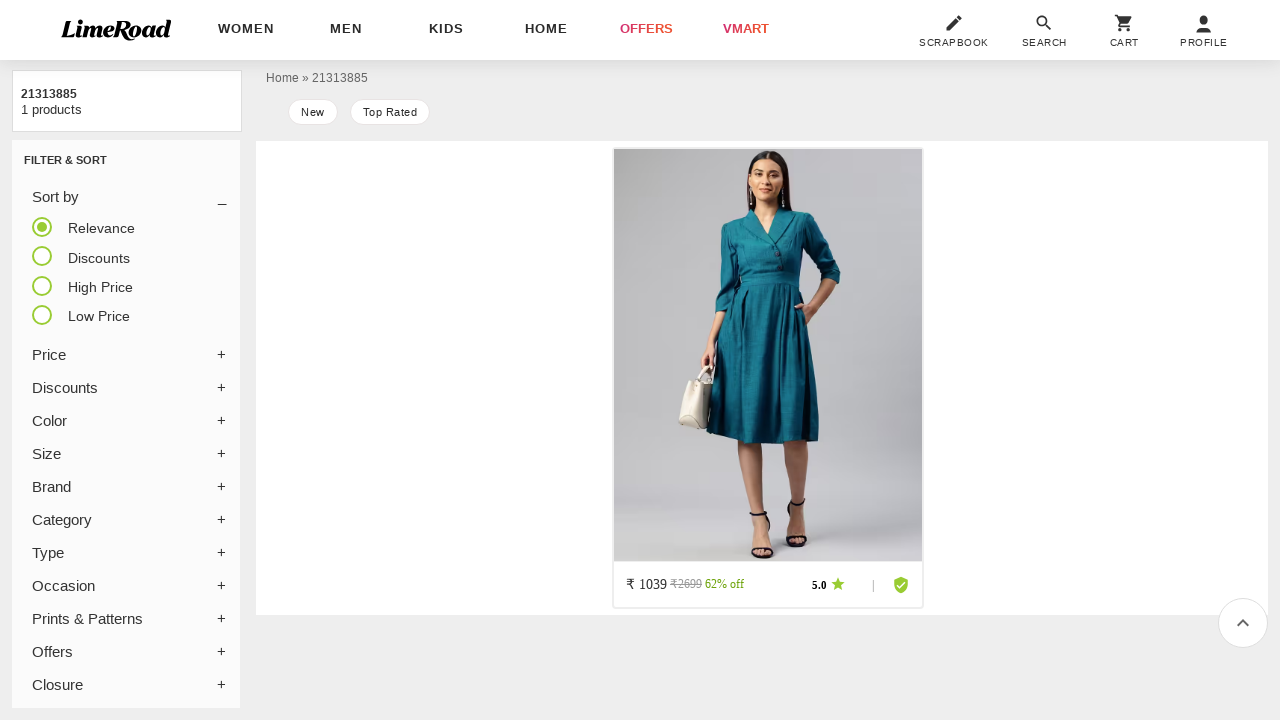

Confirmed product image with ID '21313885' is visible
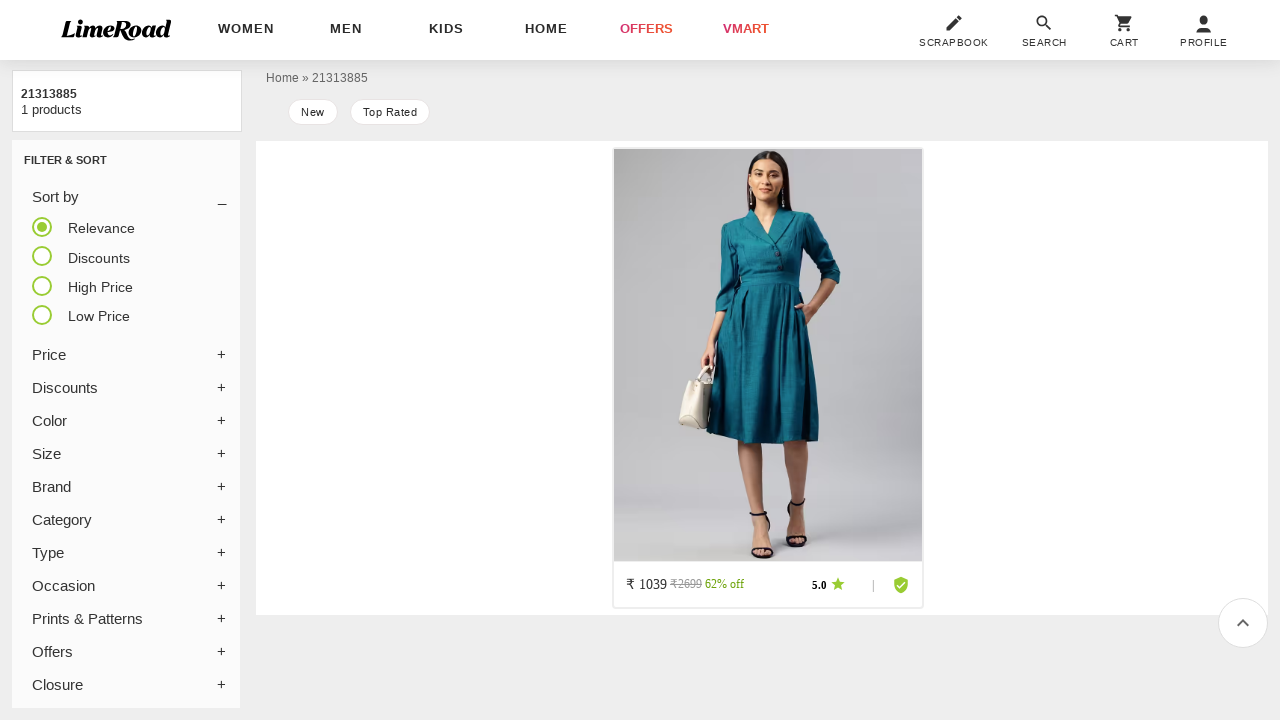

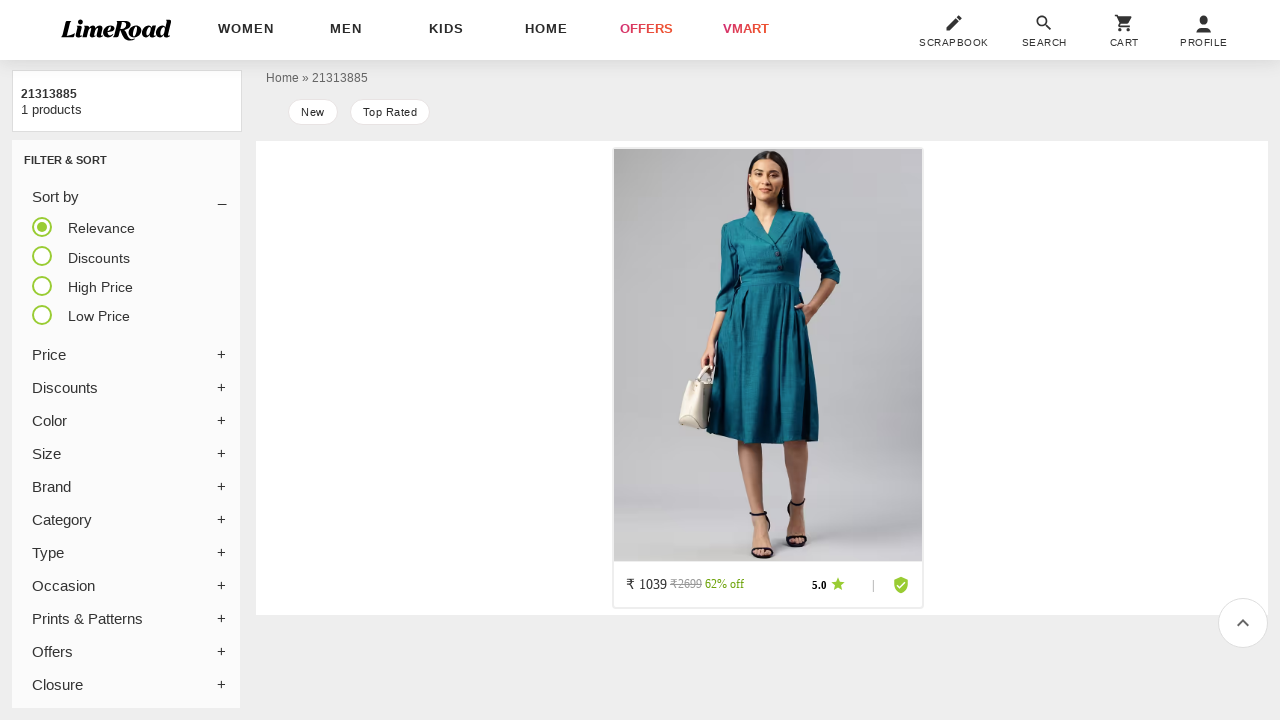